Tests successful form submission by filling out all fields (name, email, service selection, account purpose, withdrawal options, and message) and verifying the success message appears.

Starting URL: https://qatest.datasub.com

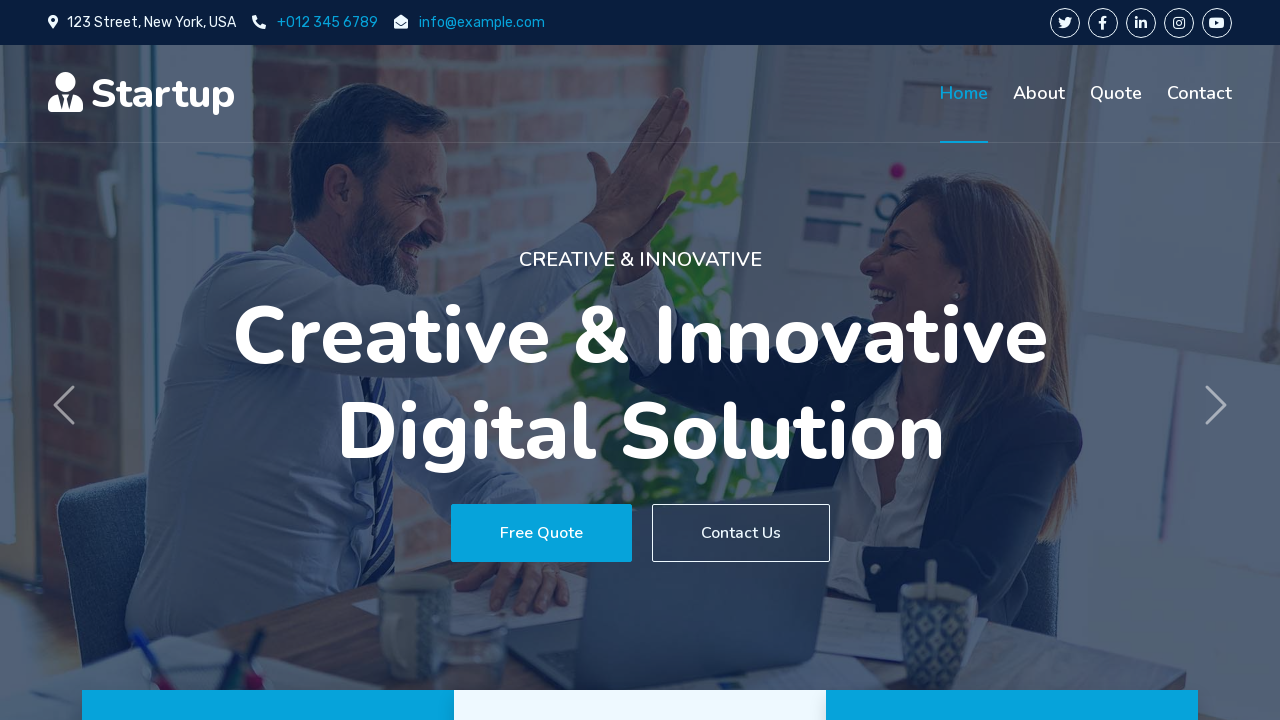

Waited for page to load with networkidle state
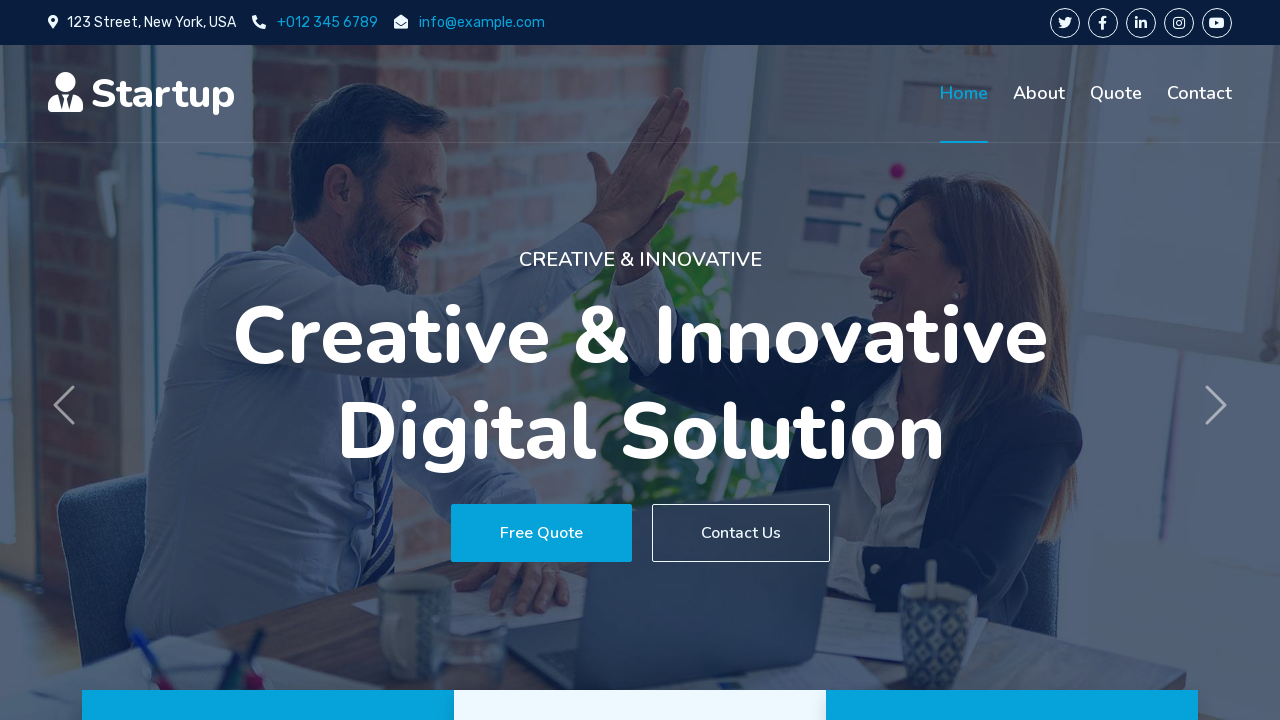

Removed animation classes that might interfere with form interaction
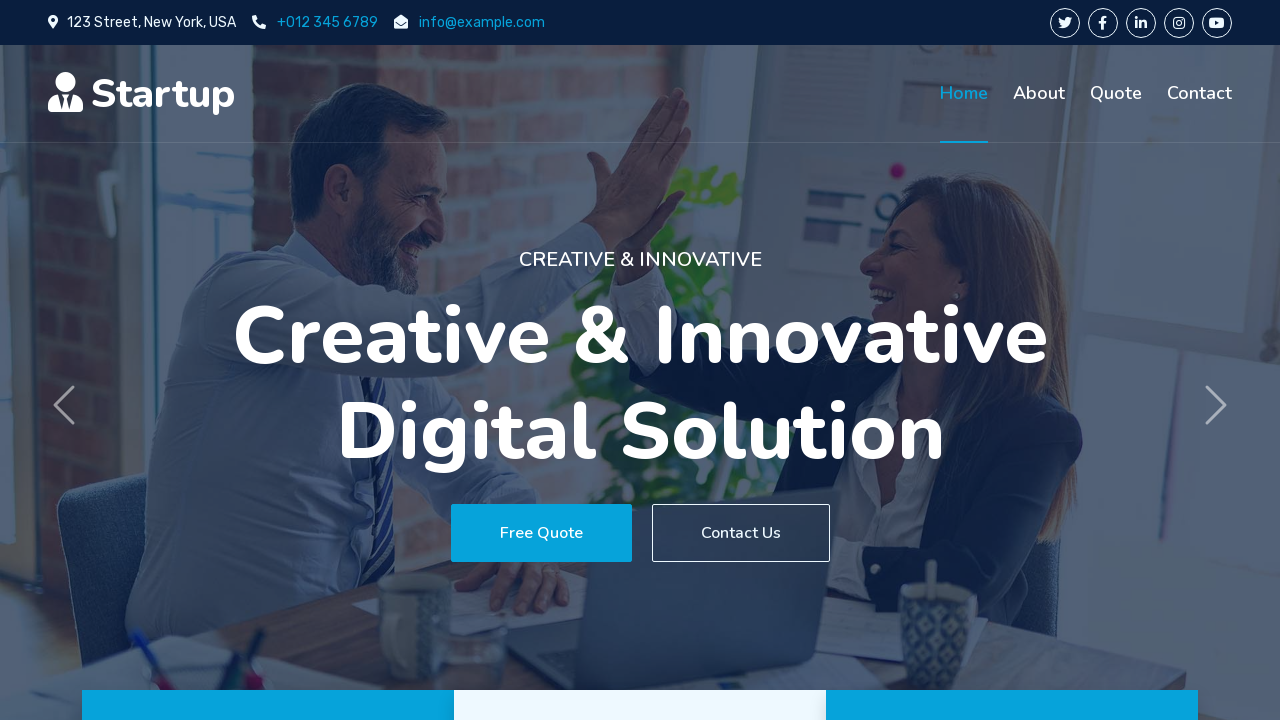

Scrolled name field into view
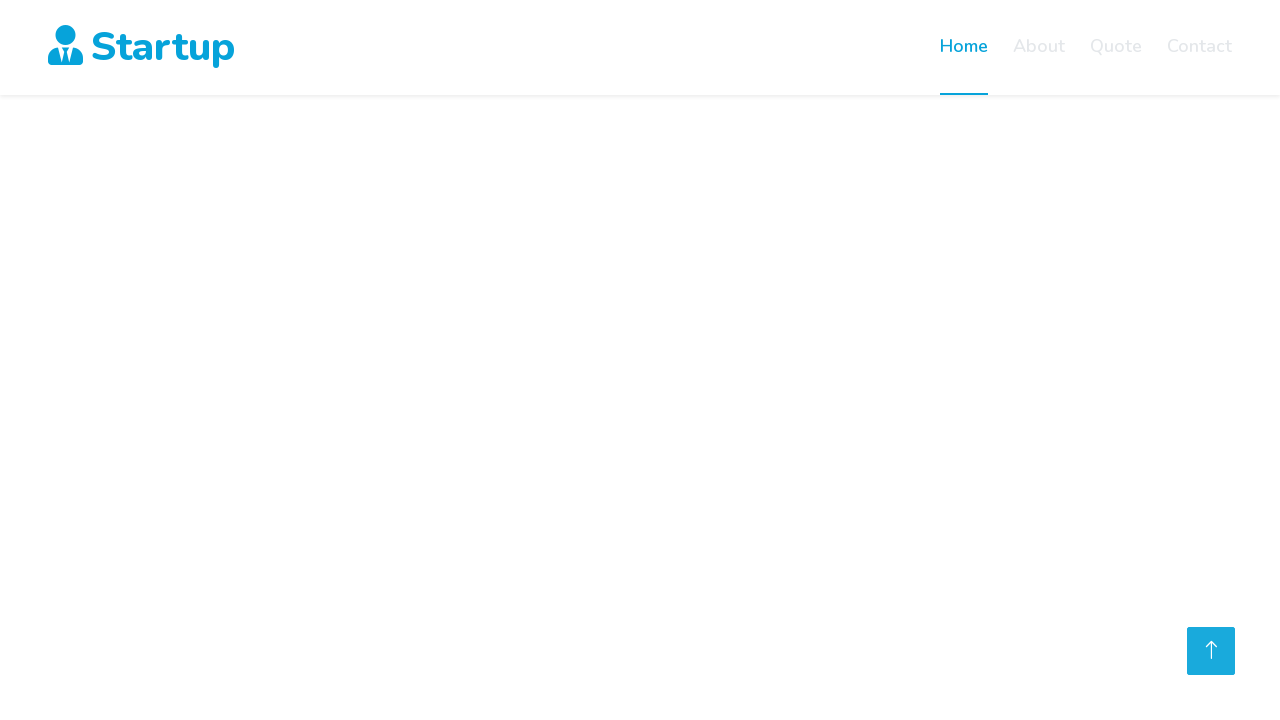

Name field became visible
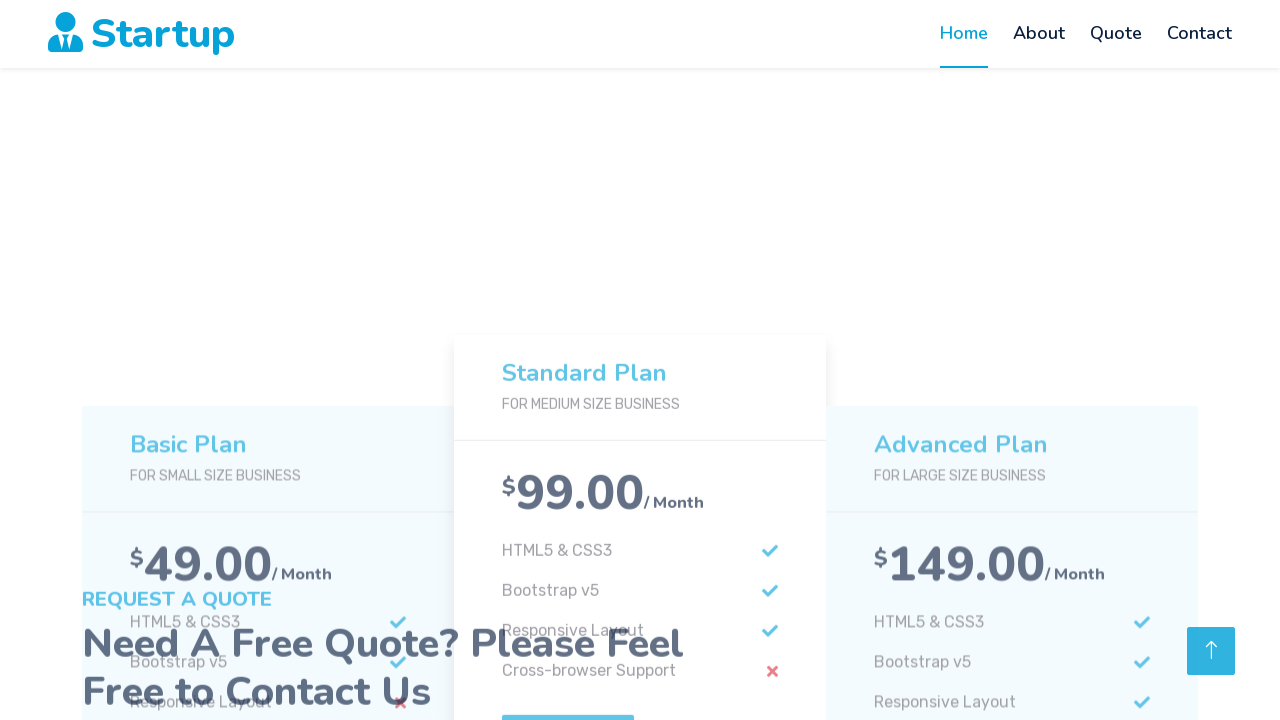

Filled name field with 'John Doe' on #name
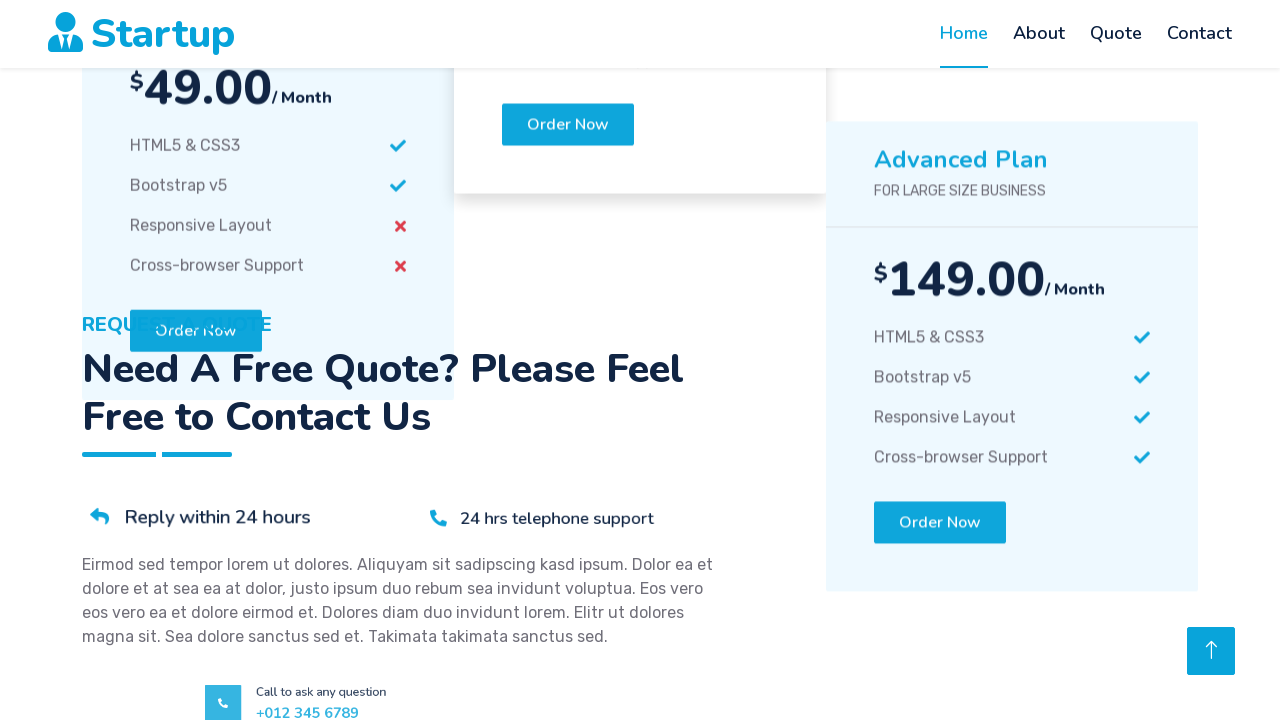

Filled email field with 'test@example.com' on #email
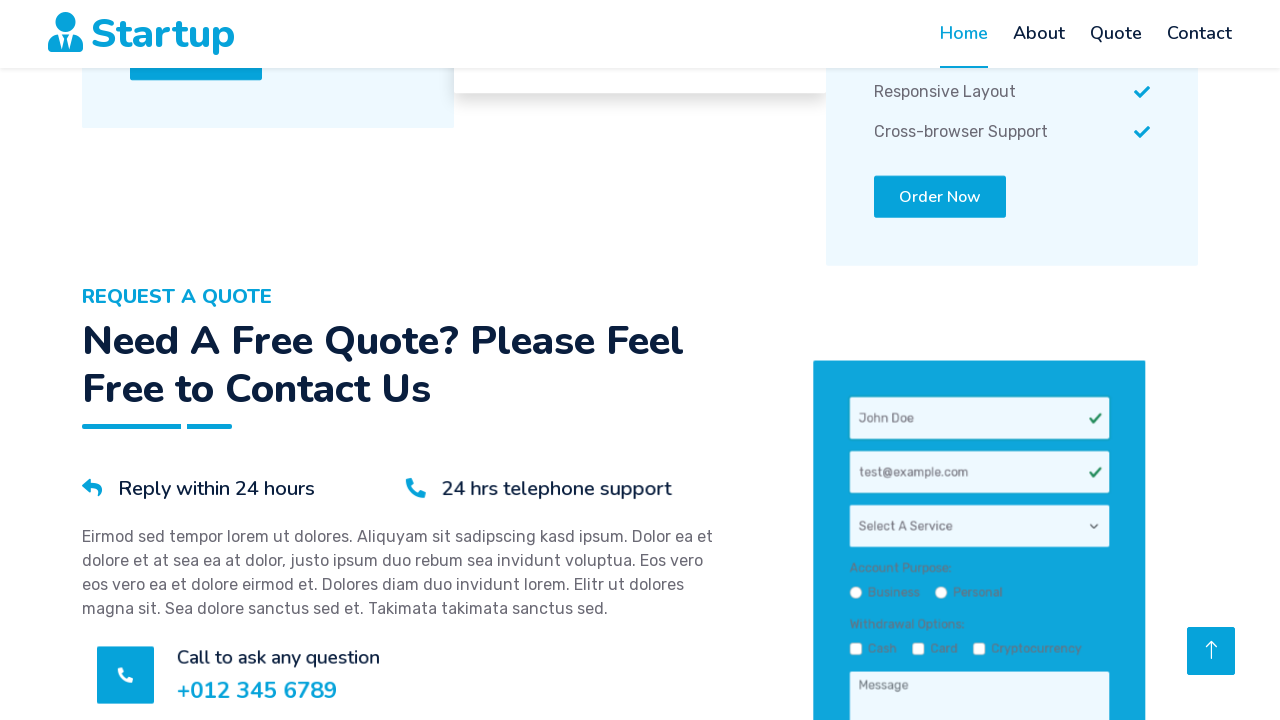

Selected 'Select B Service' from service dropdown on #service
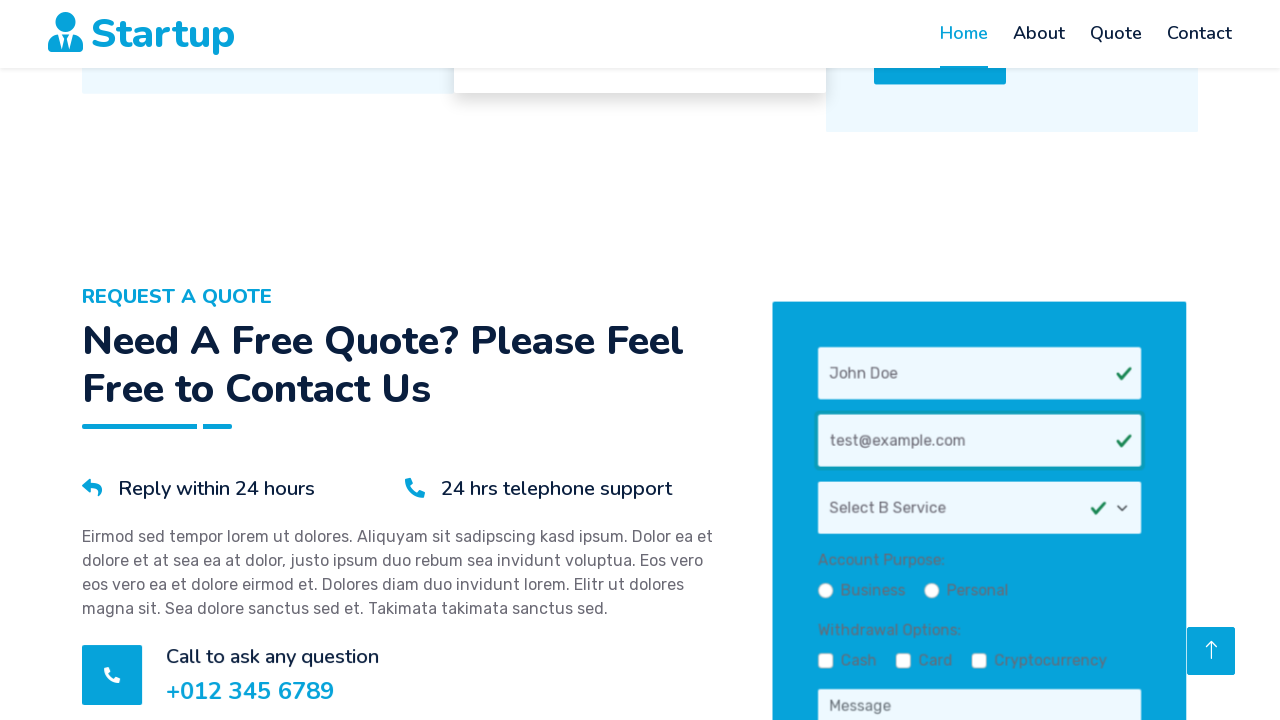

Checked business purpose radio button at (817, 590) on #purposeBusiness
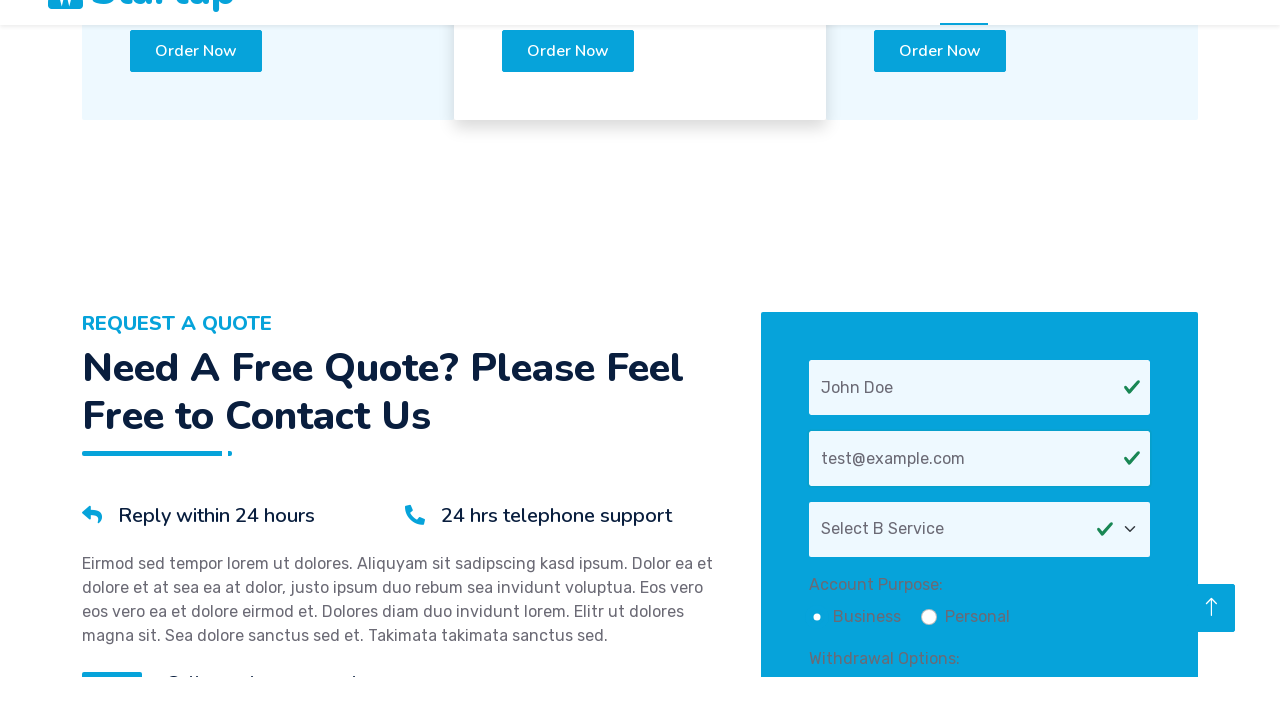

Checked cash withdrawal option at (817, 361) on #withdrawCash
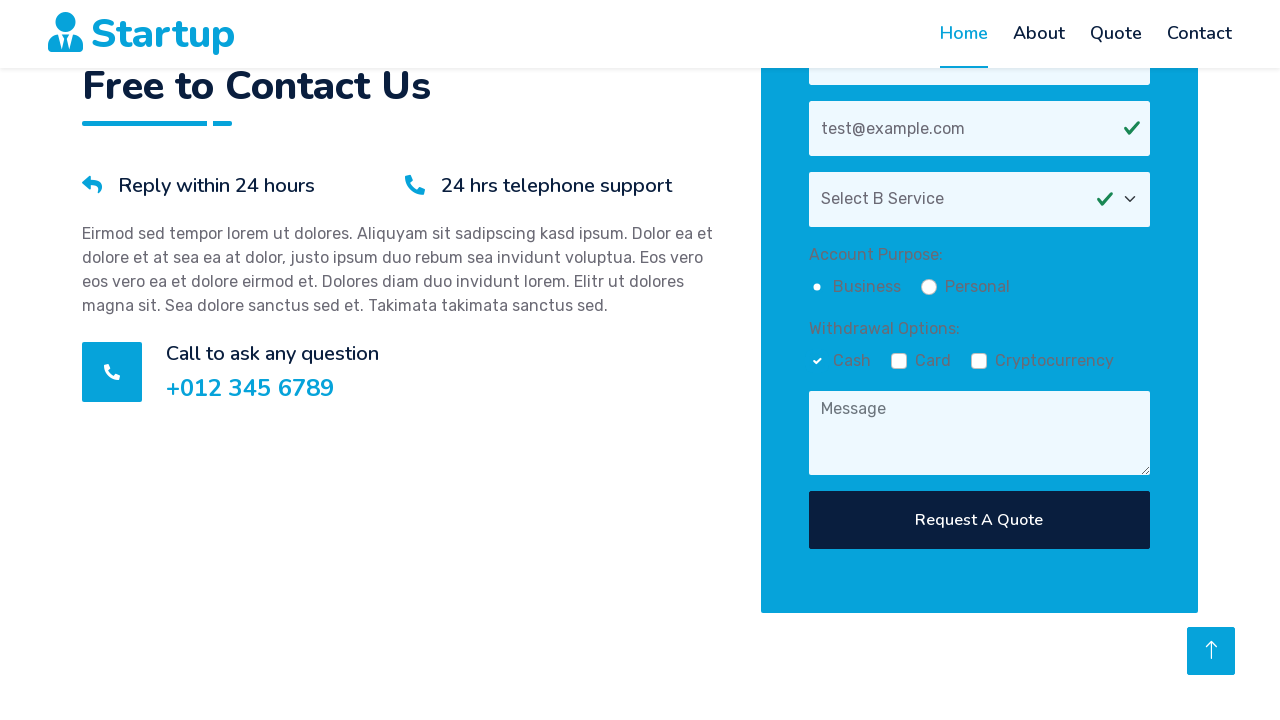

Filled message field with 'Test message for quote request.' on #message
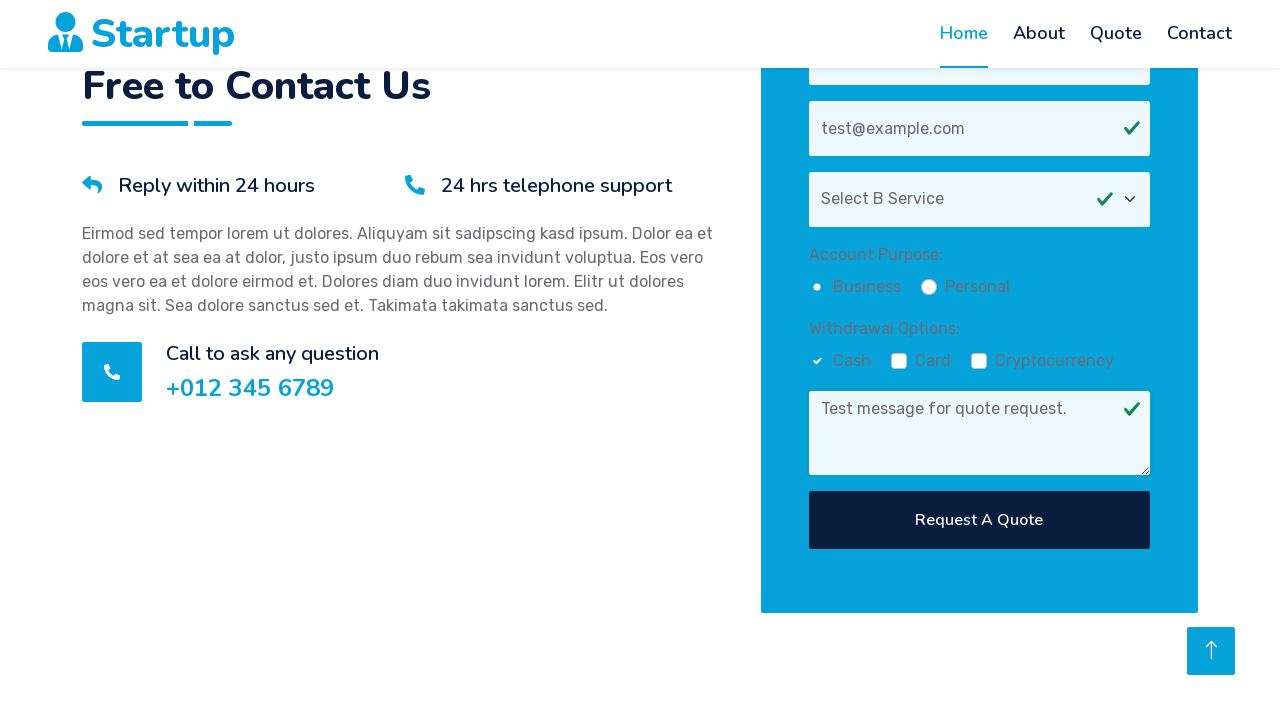

Clicked 'Request A Quote' submit button at (979, 520) on button[type='submit']:has-text('Request A Quote')
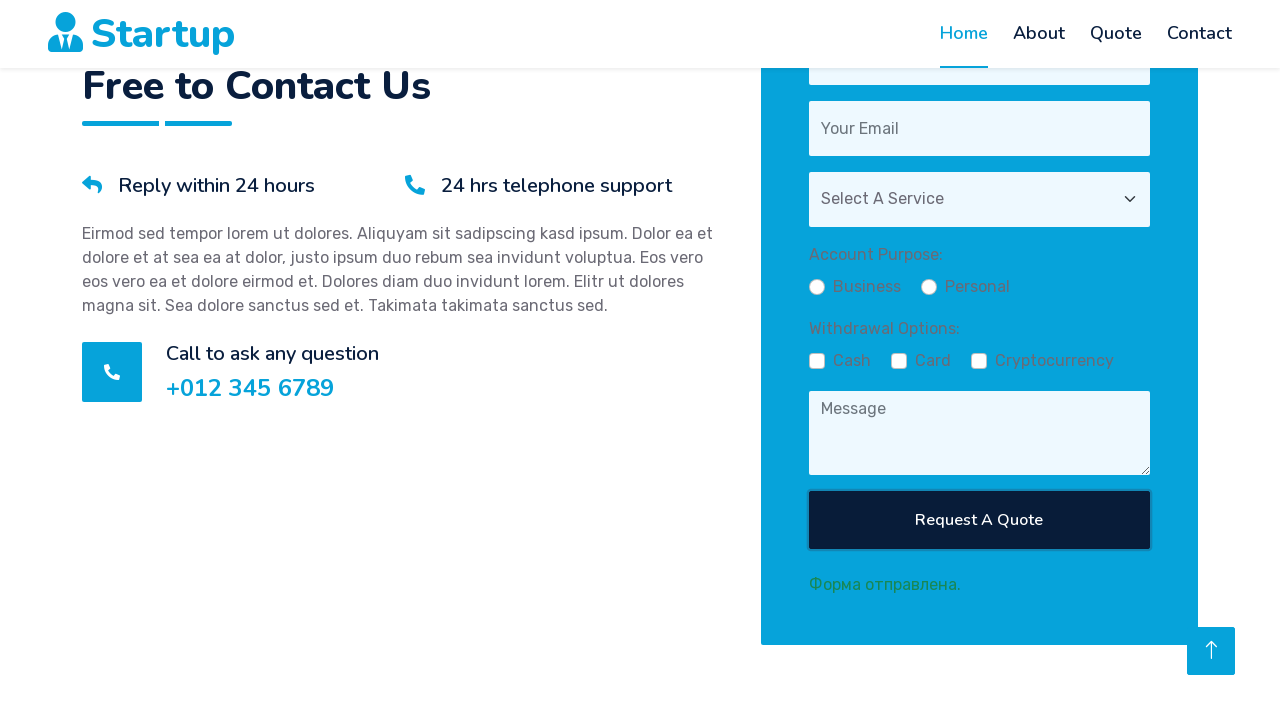

Form status success message appeared
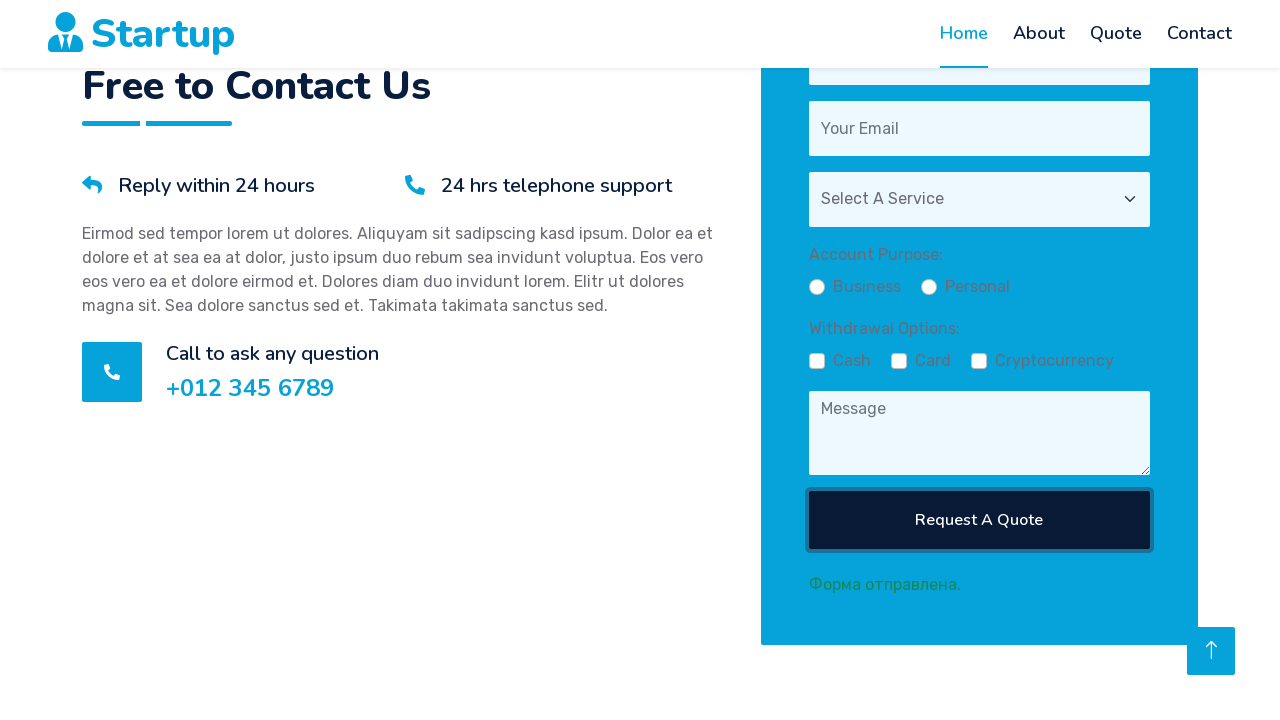

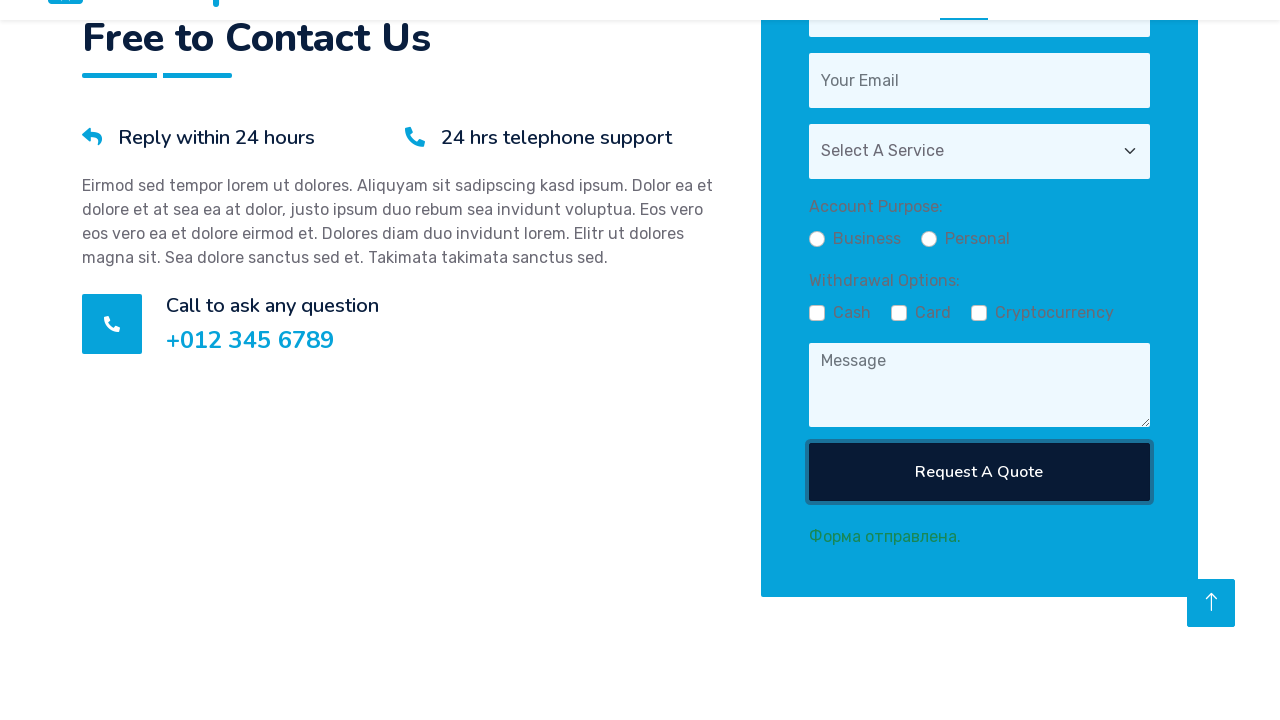